Tests entering an invalid number and verifying an error message is displayed

Starting URL: https://kristinek.github.io/site/tasks/enter_a_number

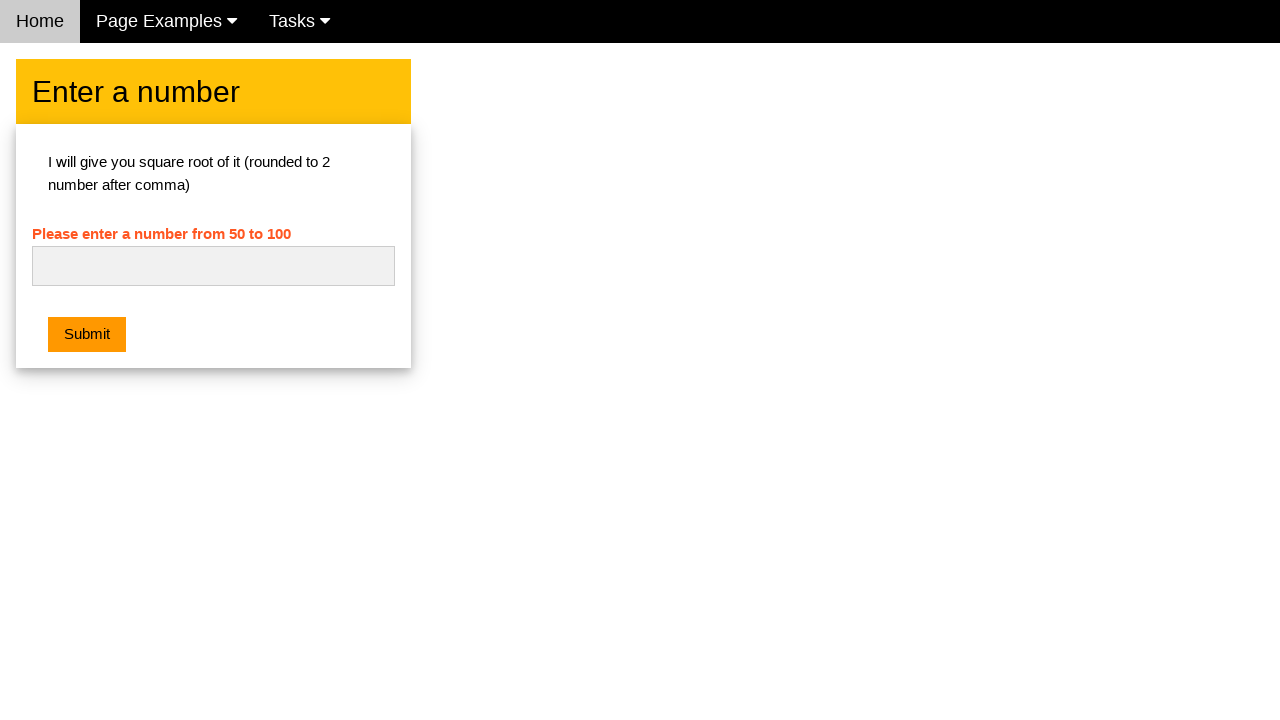

Navigated to enter a number task page
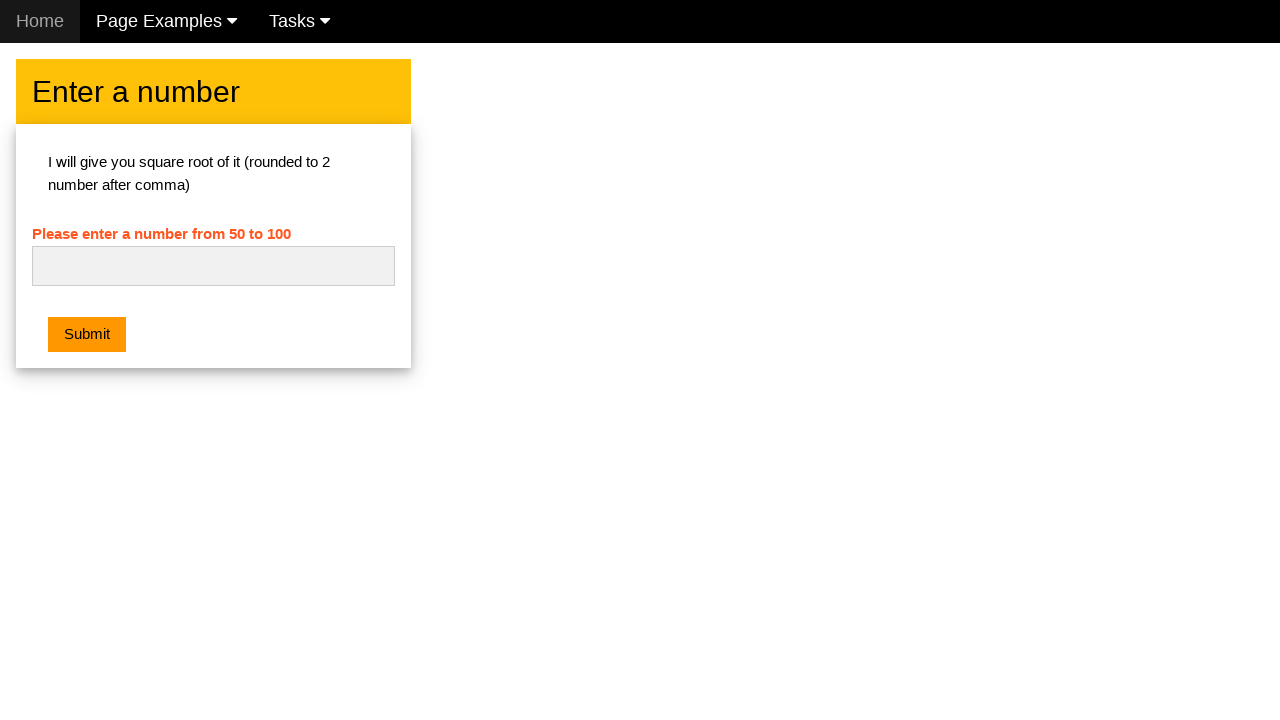

Filled input field with invalid number 'abc' on .w3-light-grey
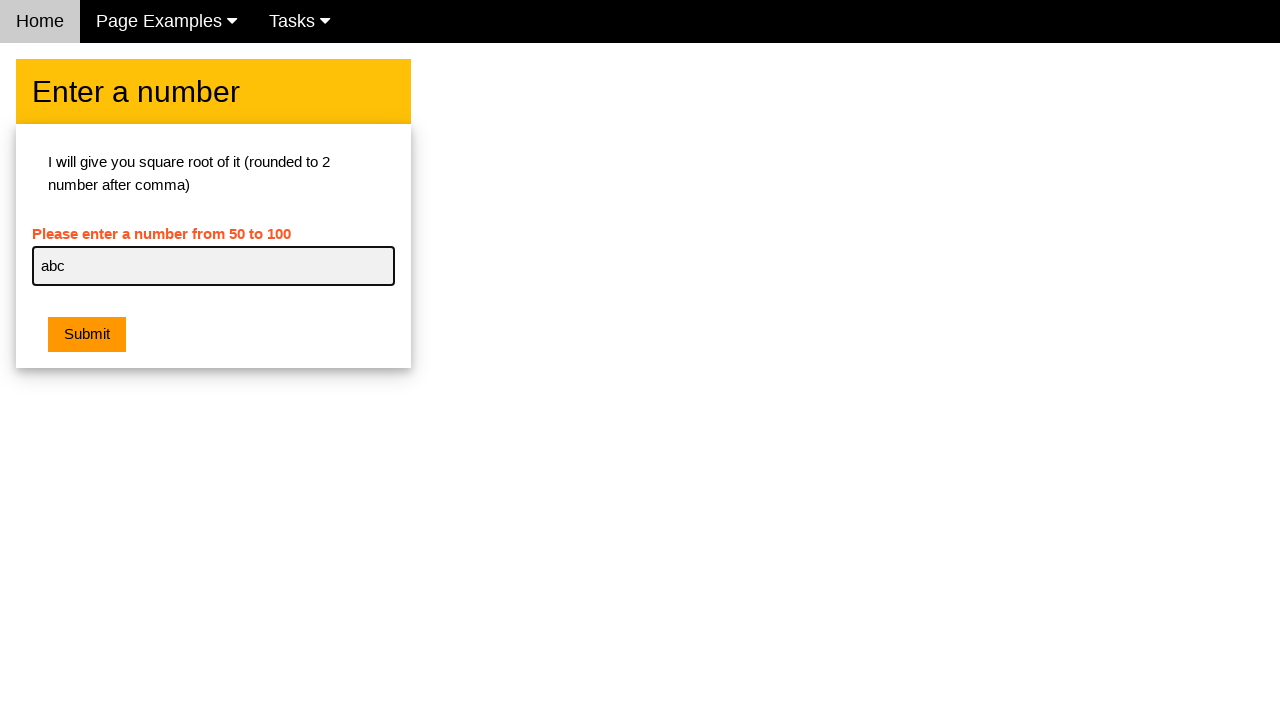

Clicked submit button at (87, 335) on .w3-btn
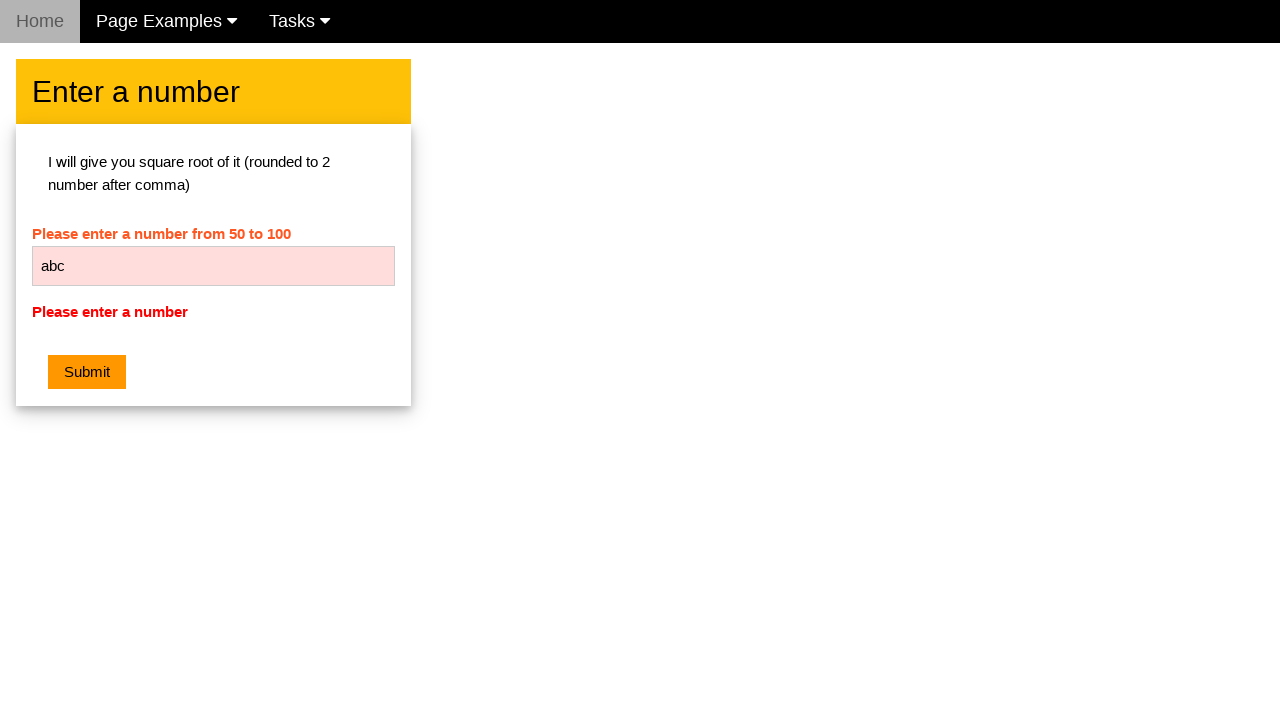

Retrieved error message text content
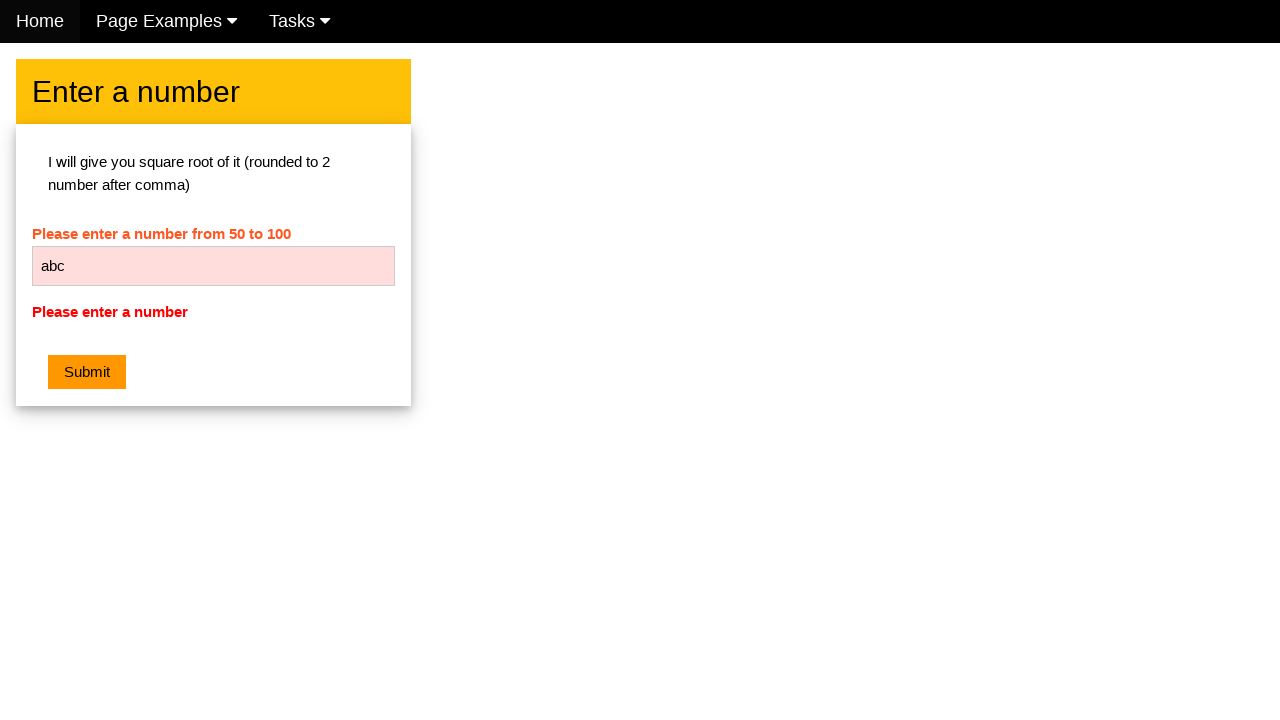

Verified error message is displayed
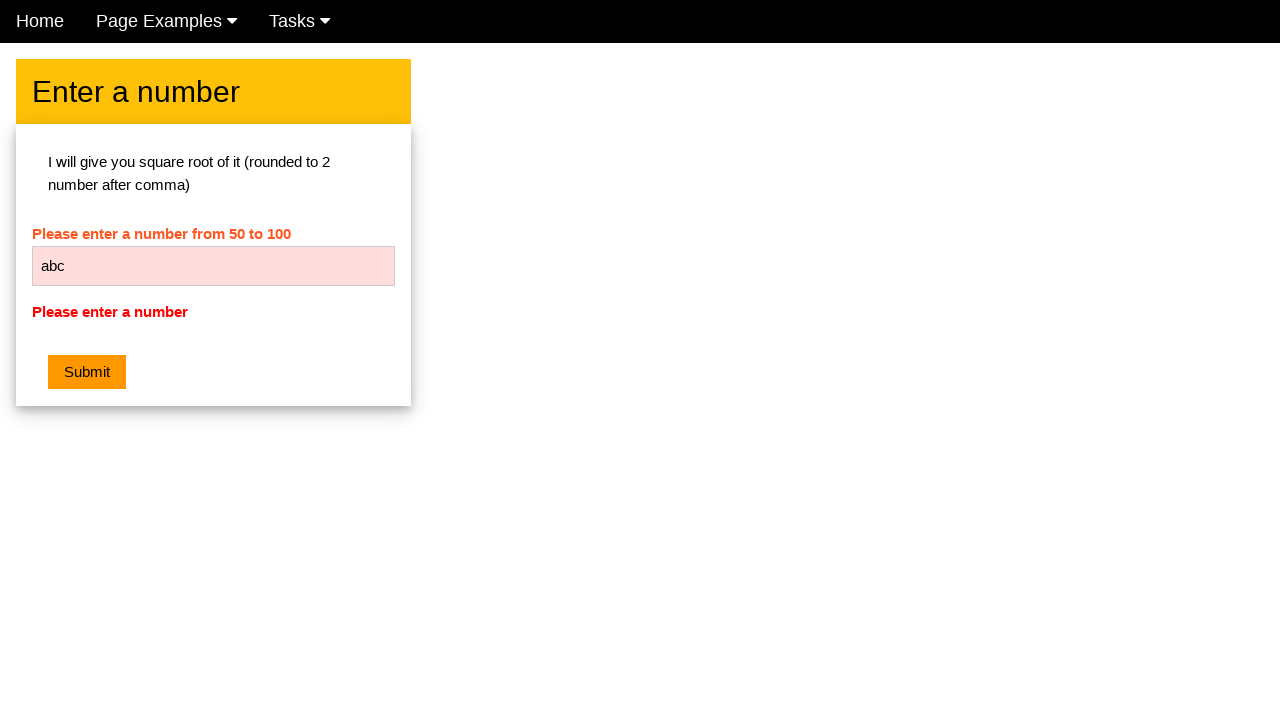

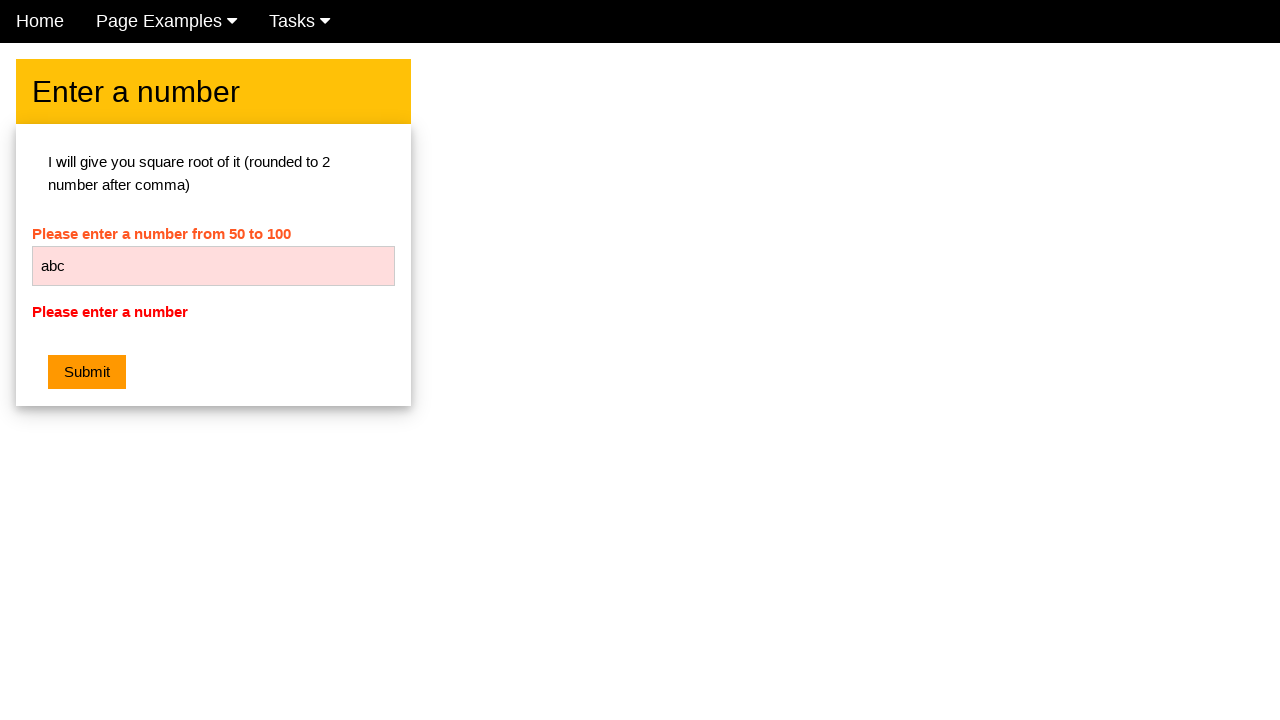